Tests browser navigation functionality by navigating between two websites (hepsiburada and trendyol), then using back, forward, and refresh navigation methods.

Starting URL: https://hepsiburada.com

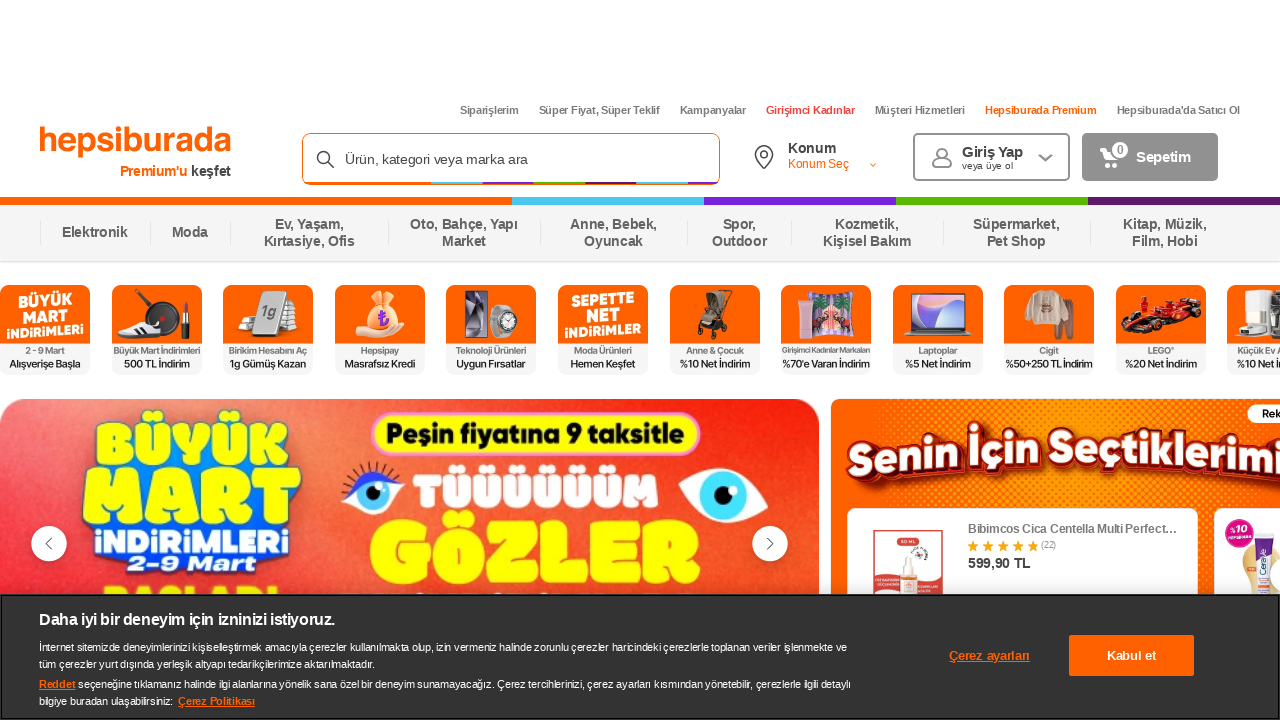

Navigated to Trendyol website
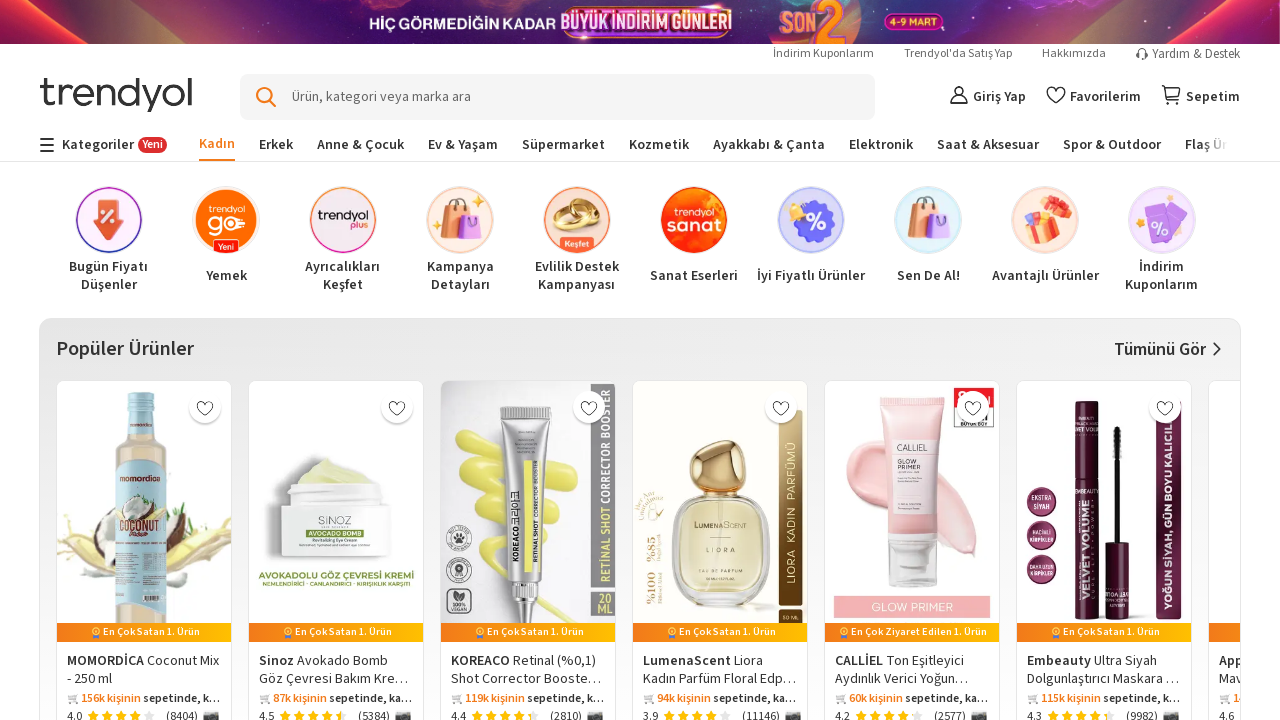

Navigated back to Hepsiburada website using back button
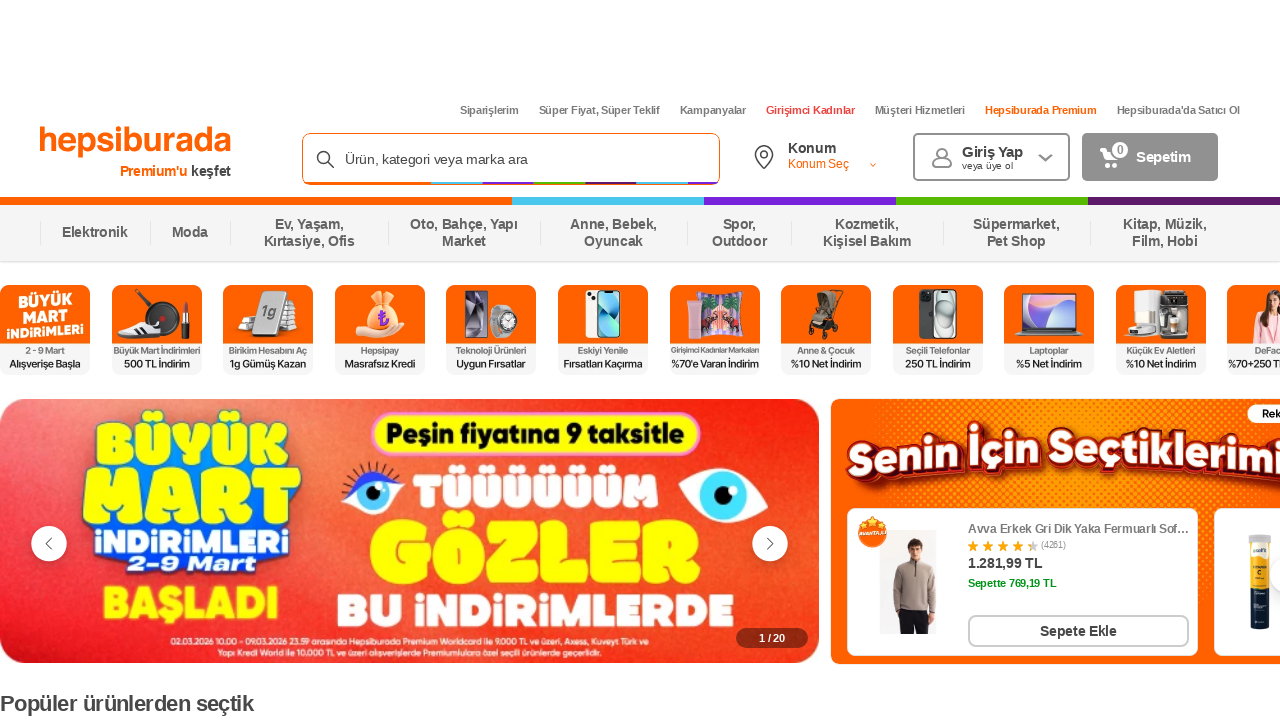

Navigated forward to Trendyol website using forward button
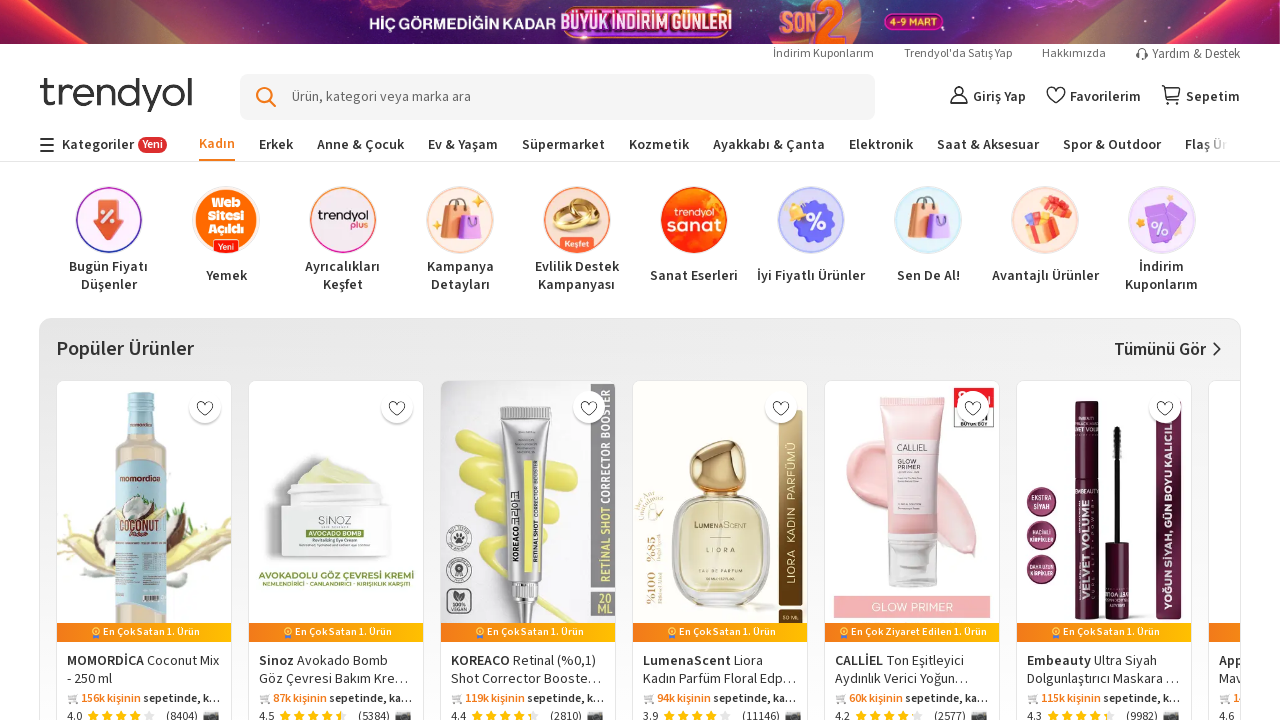

Refreshed the current Trendyol page
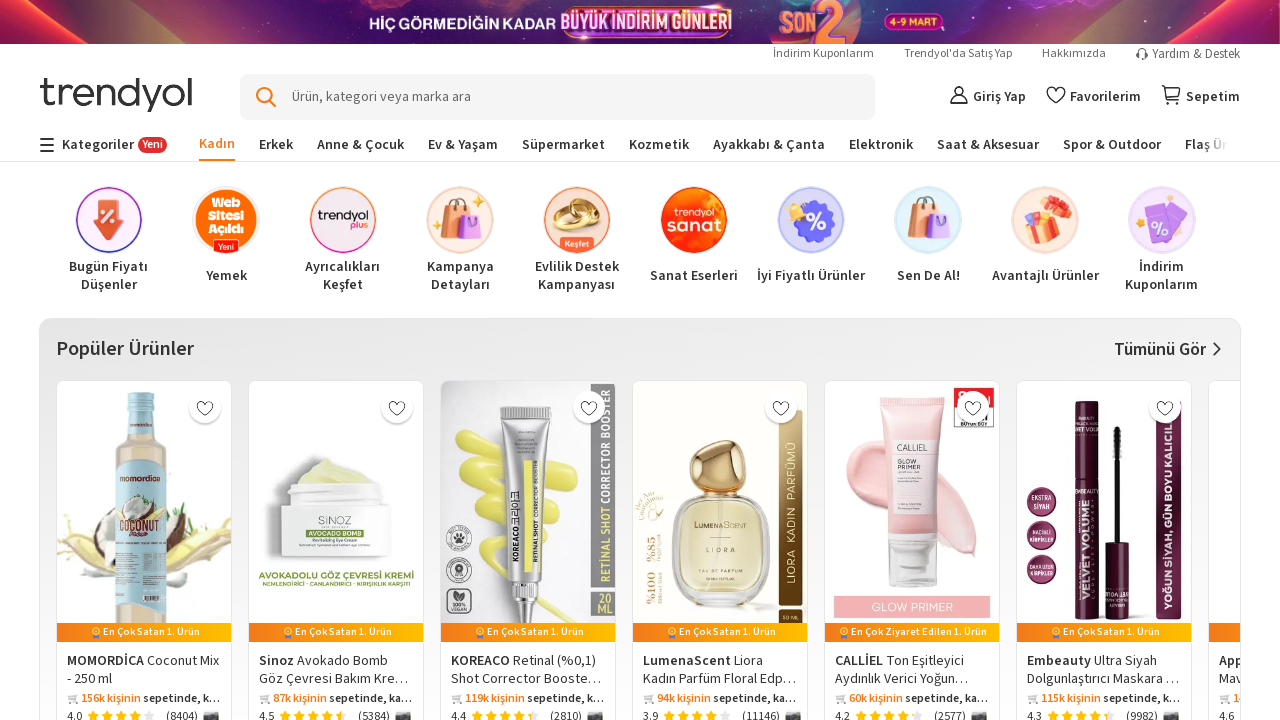

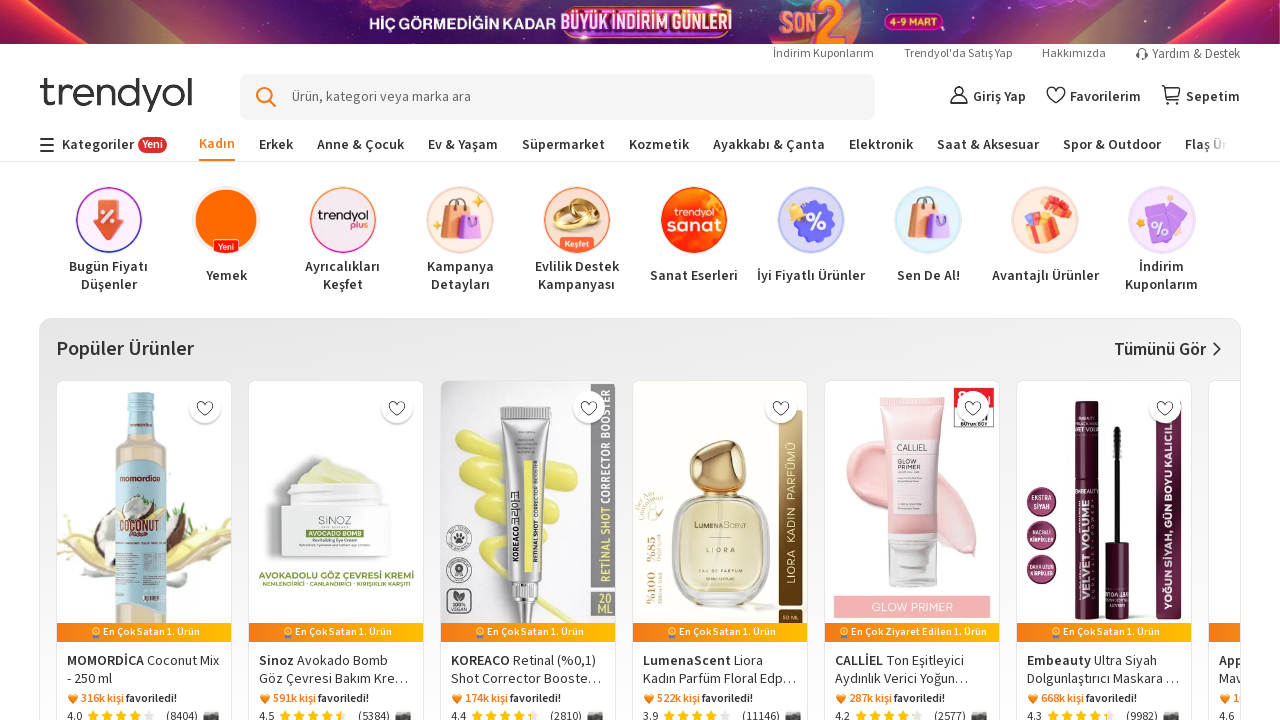